Solves a math problem by reading two numbers from the page, calculating their sum, and selecting the result from a dropdown menu

Starting URL: https://suninjuly.github.io/selects1.html

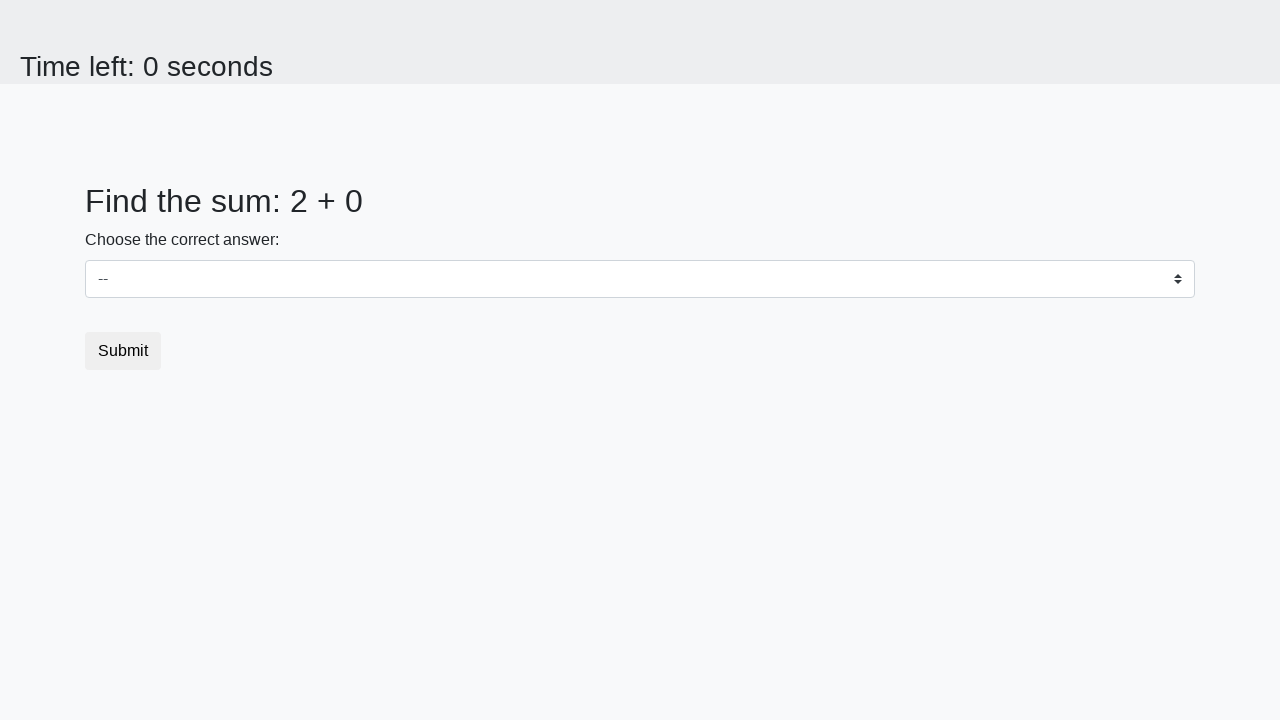

Retrieved first number from page element #num1
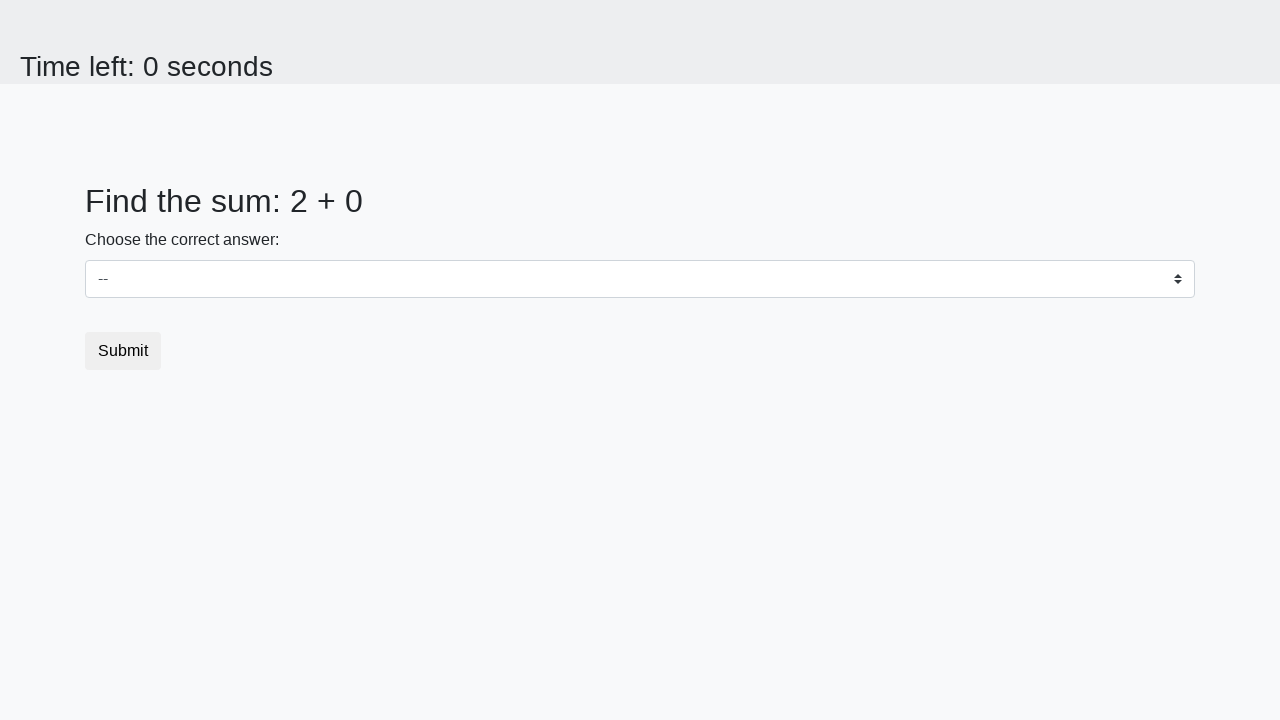

Retrieved second number from page element #num2
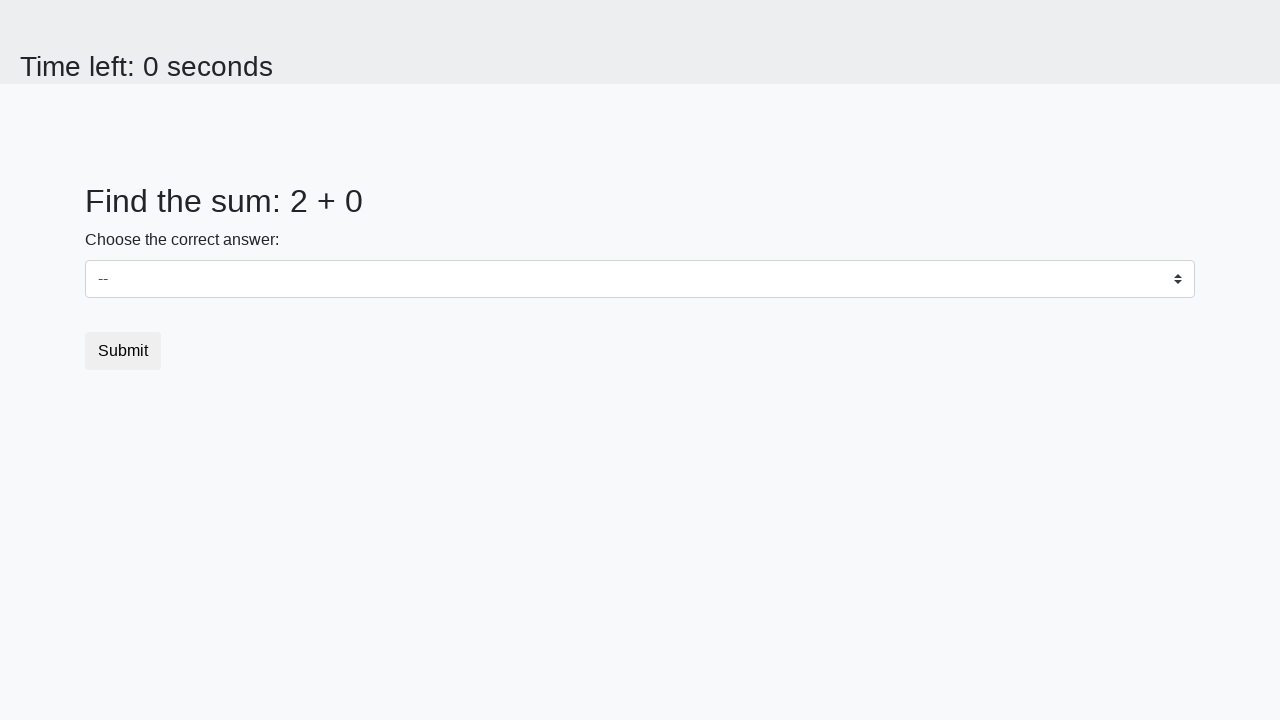

Calculated sum: 2 + 0 = 2
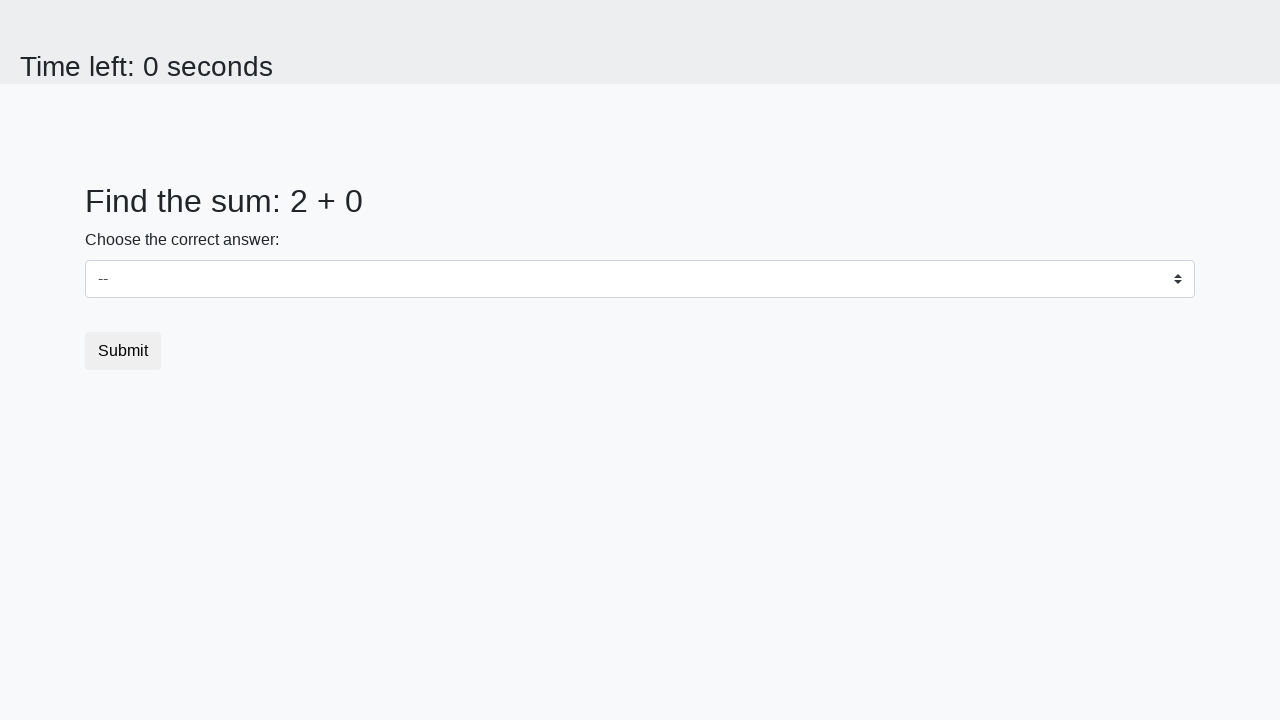

Selected value '2' from dropdown menu on .custom-select
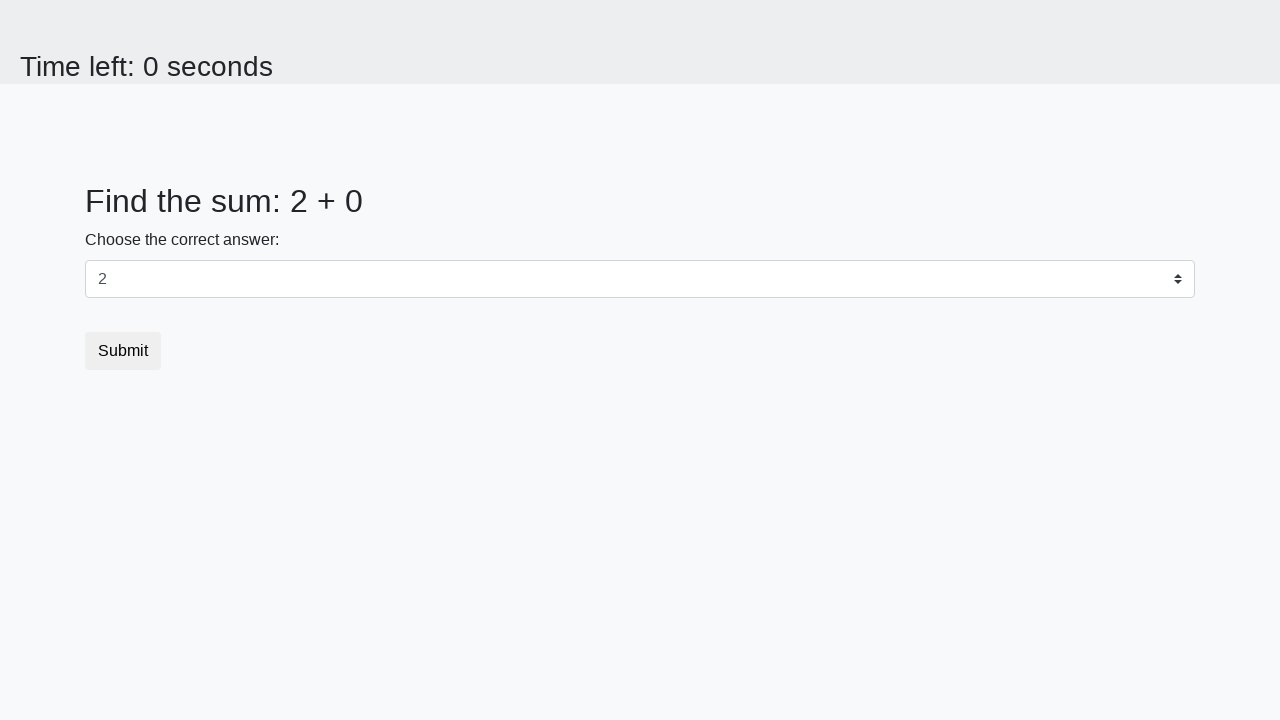

Clicked the submit button to complete the task at (123, 351) on .btn
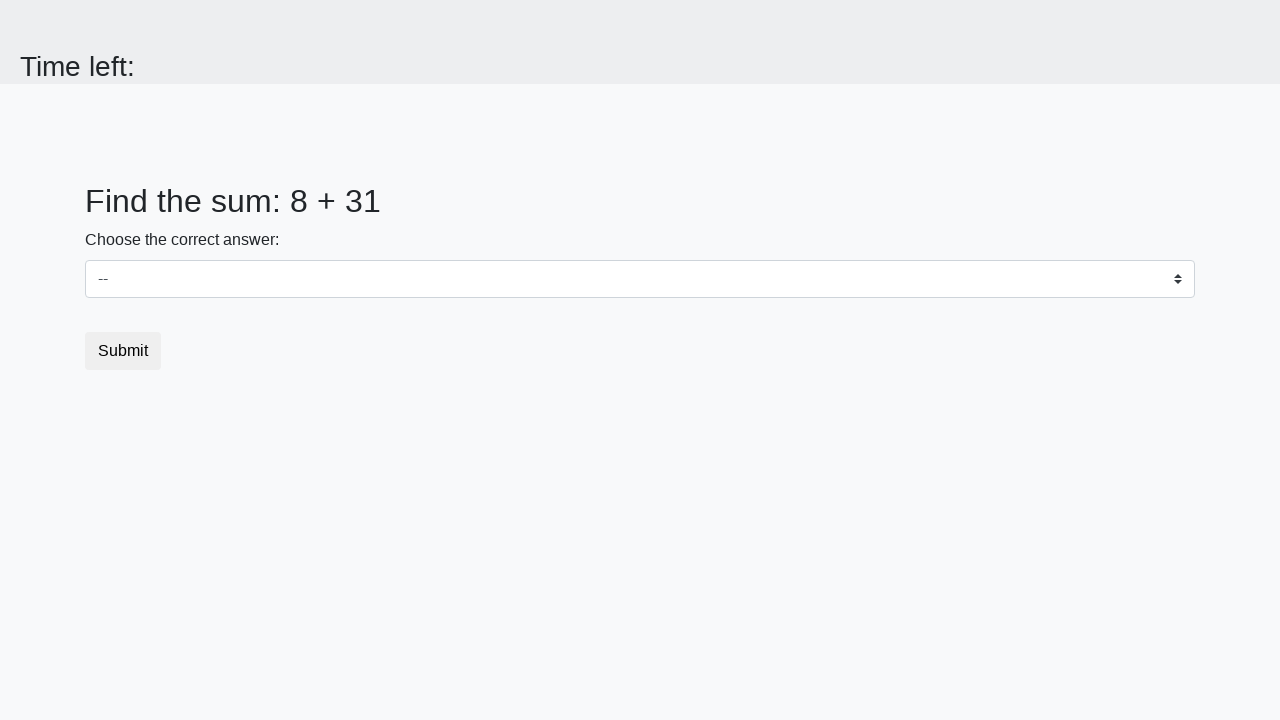

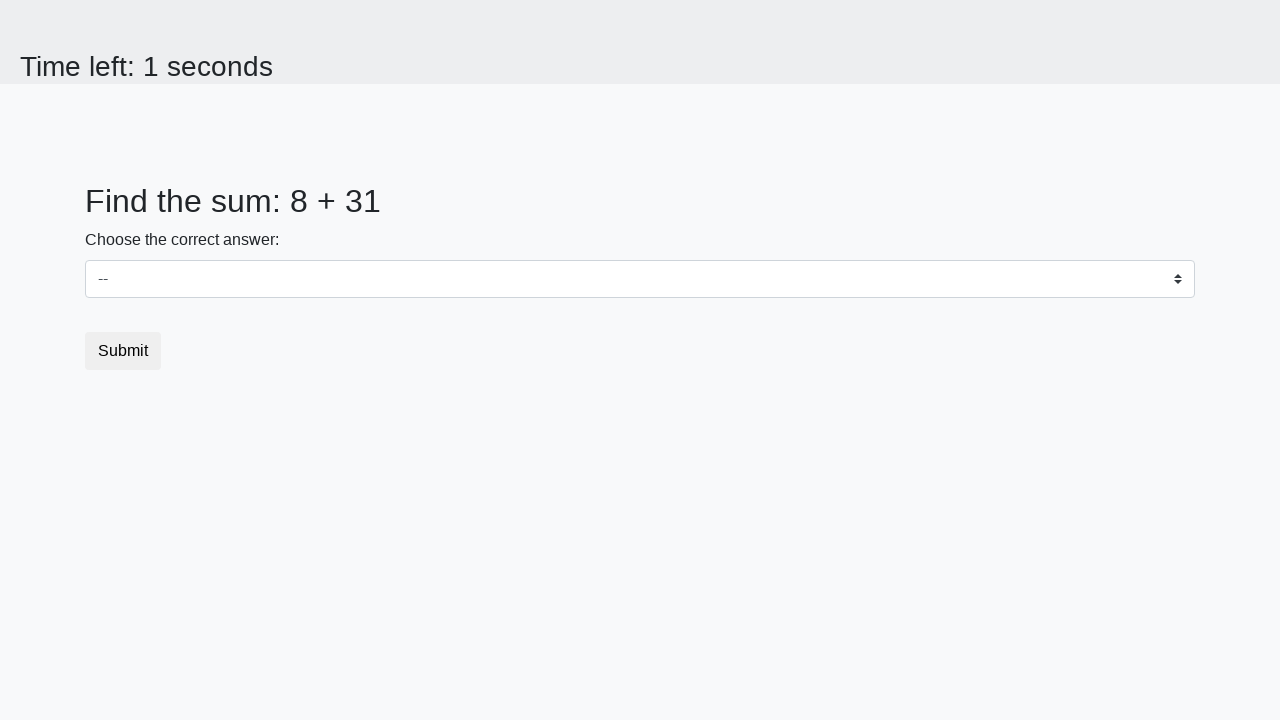